Tests that edits are saved when the edit field loses focus (blur event)

Starting URL: https://demo.playwright.dev/todomvc

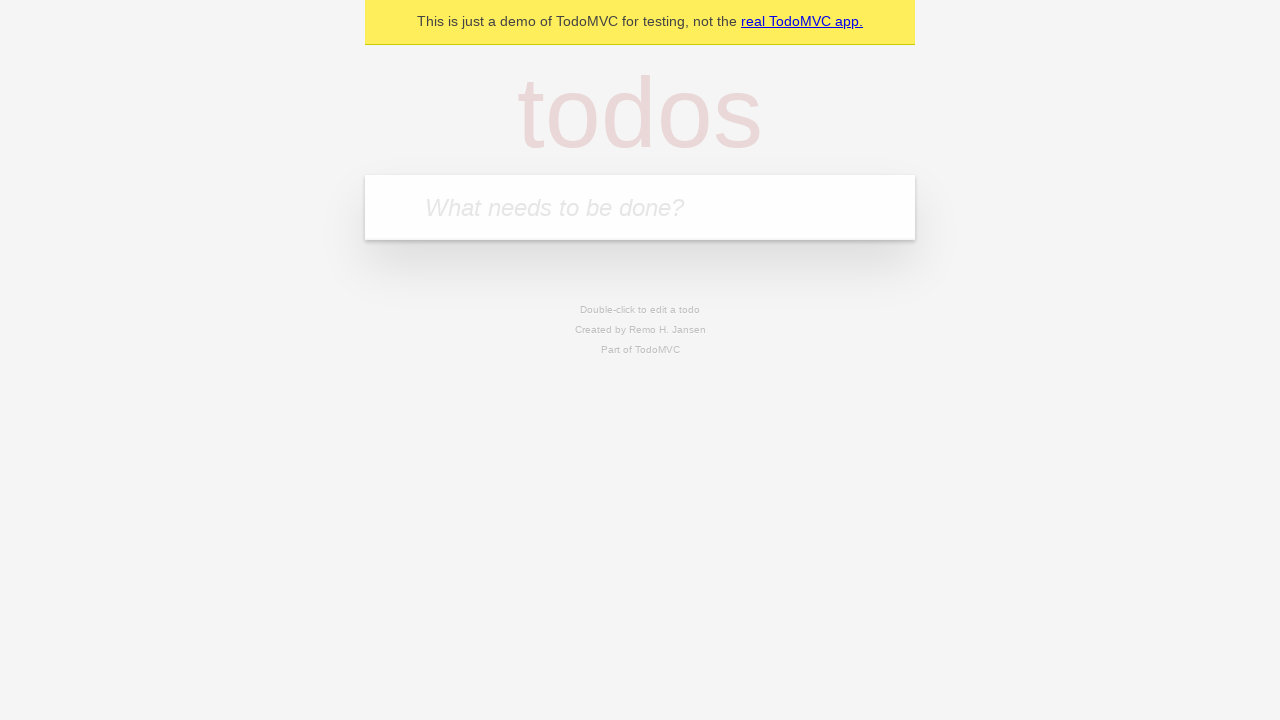

Filled new todo input with 'buy some cheese' on .new-todo
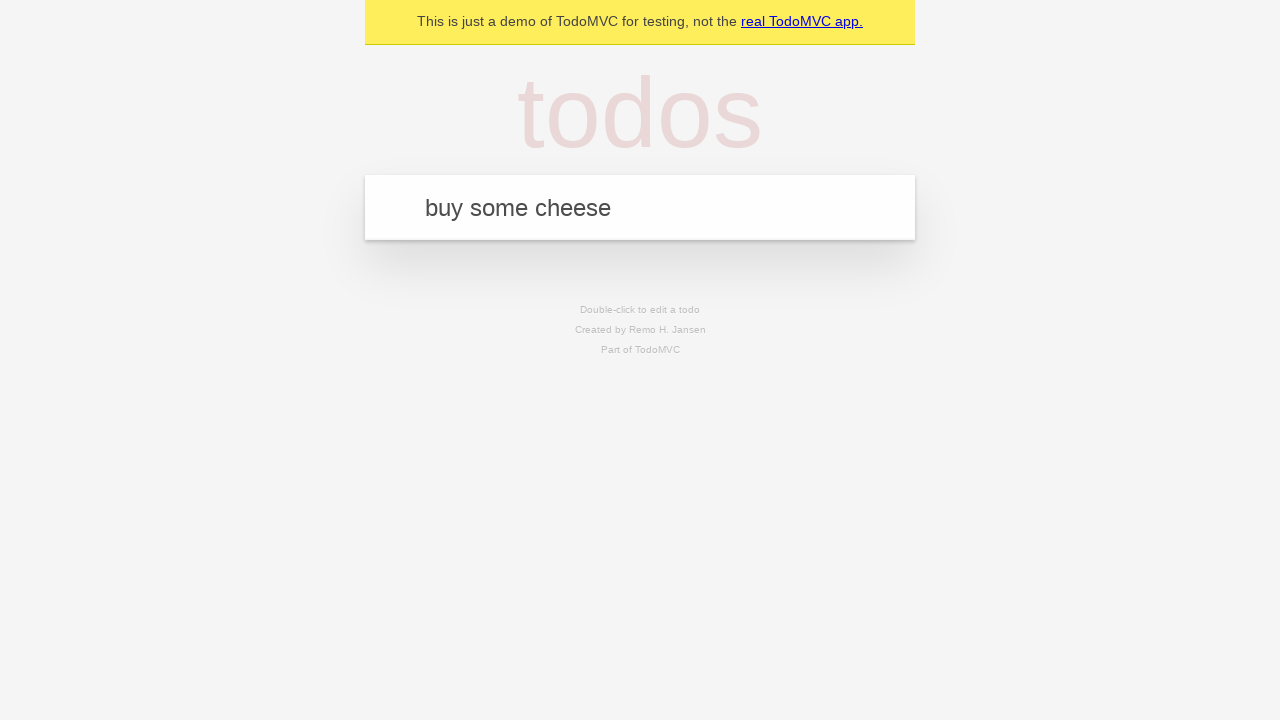

Pressed Enter to create first todo on .new-todo
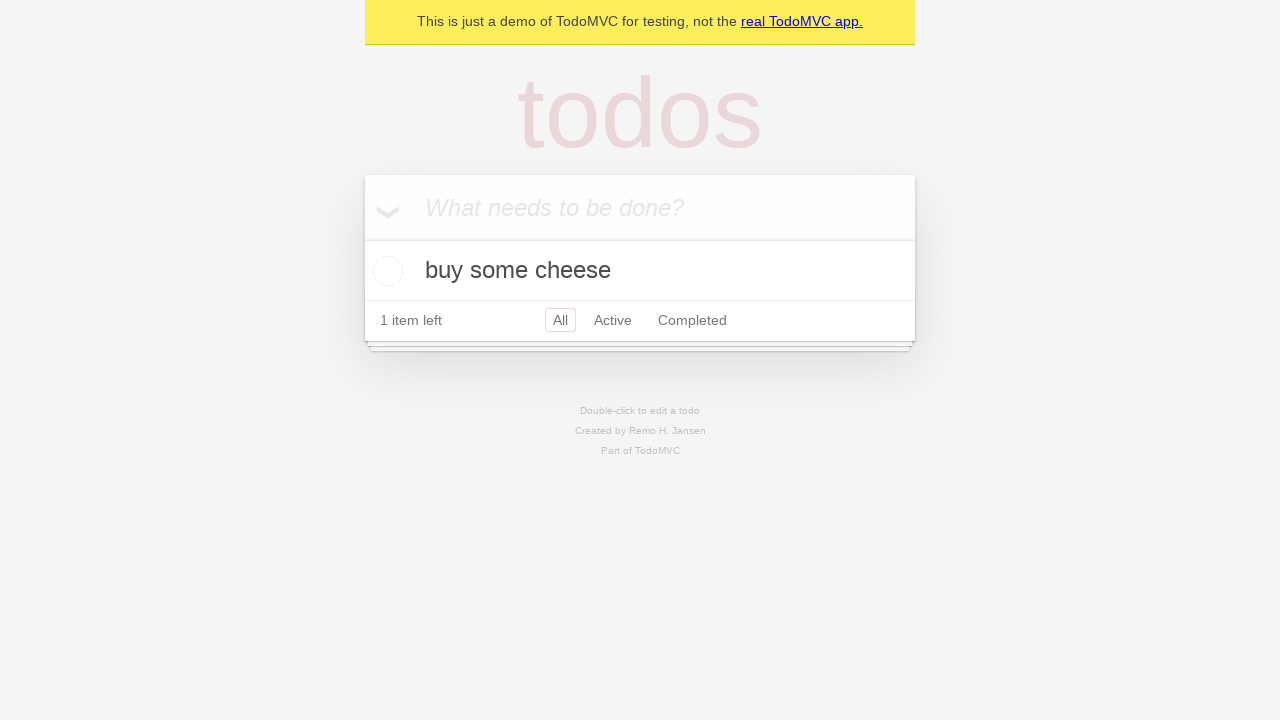

Filled new todo input with 'feed the cat' on .new-todo
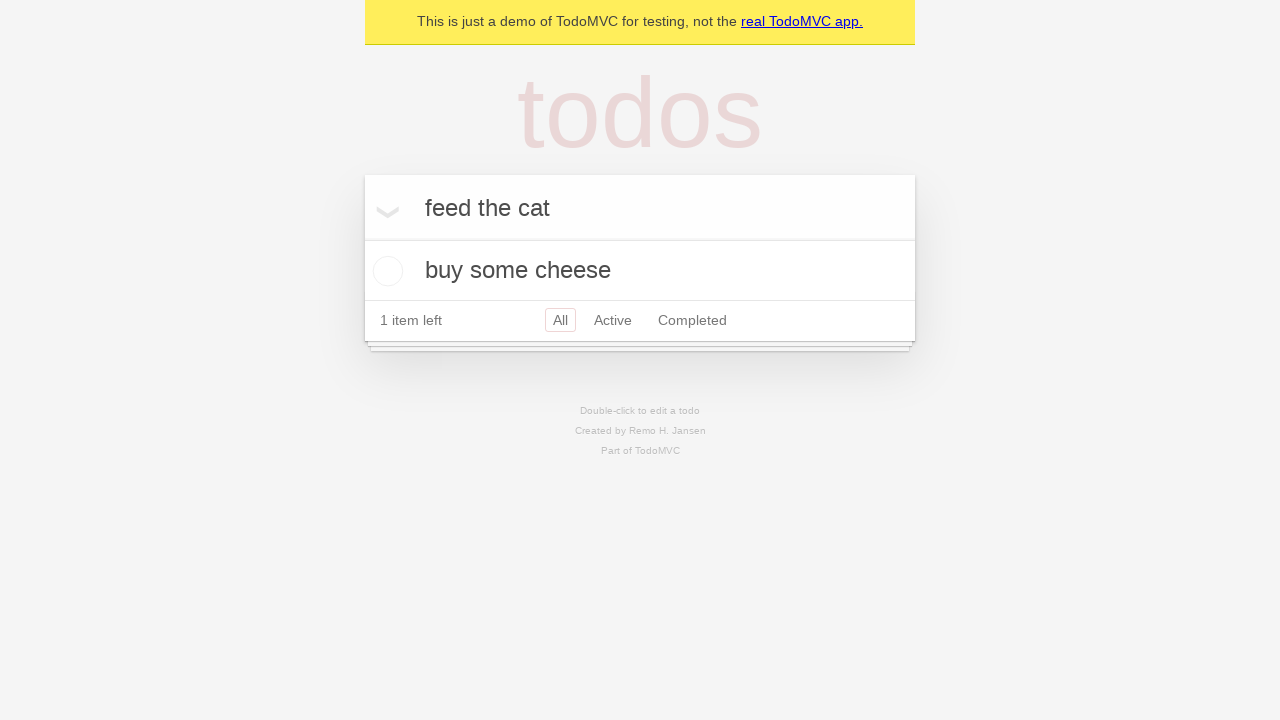

Pressed Enter to create second todo on .new-todo
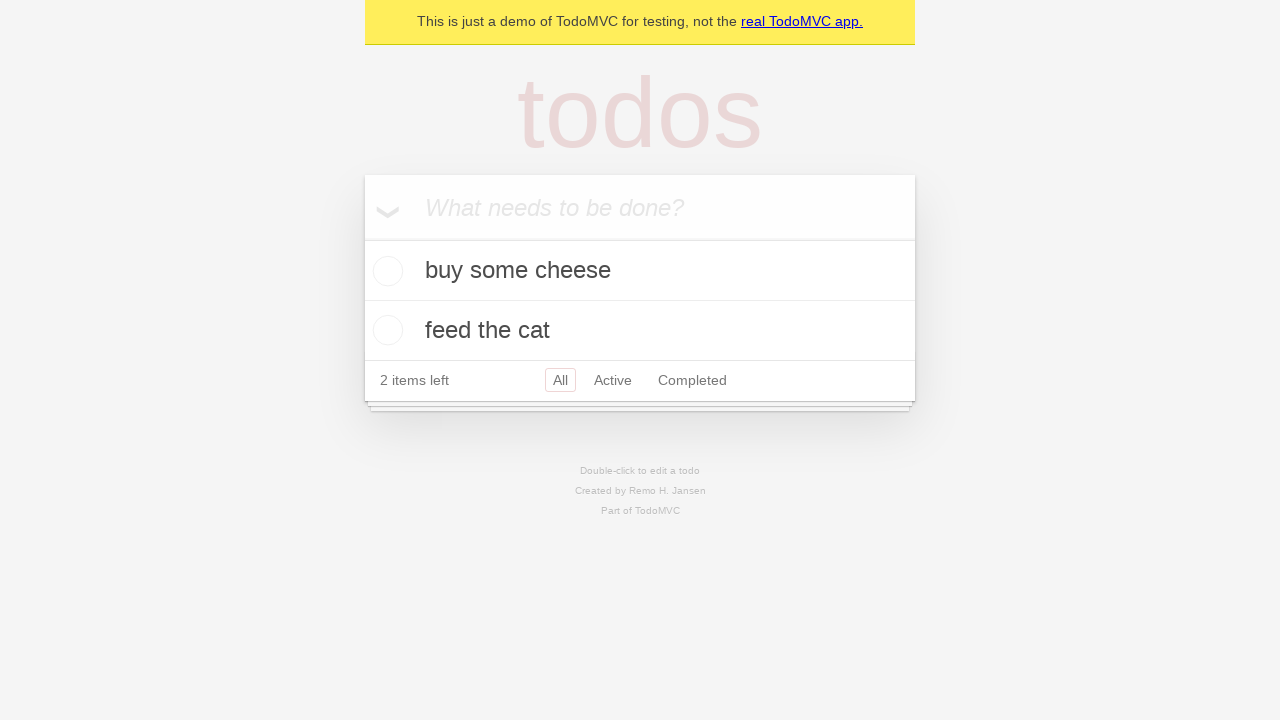

Filled new todo input with 'book a doctors appointment' on .new-todo
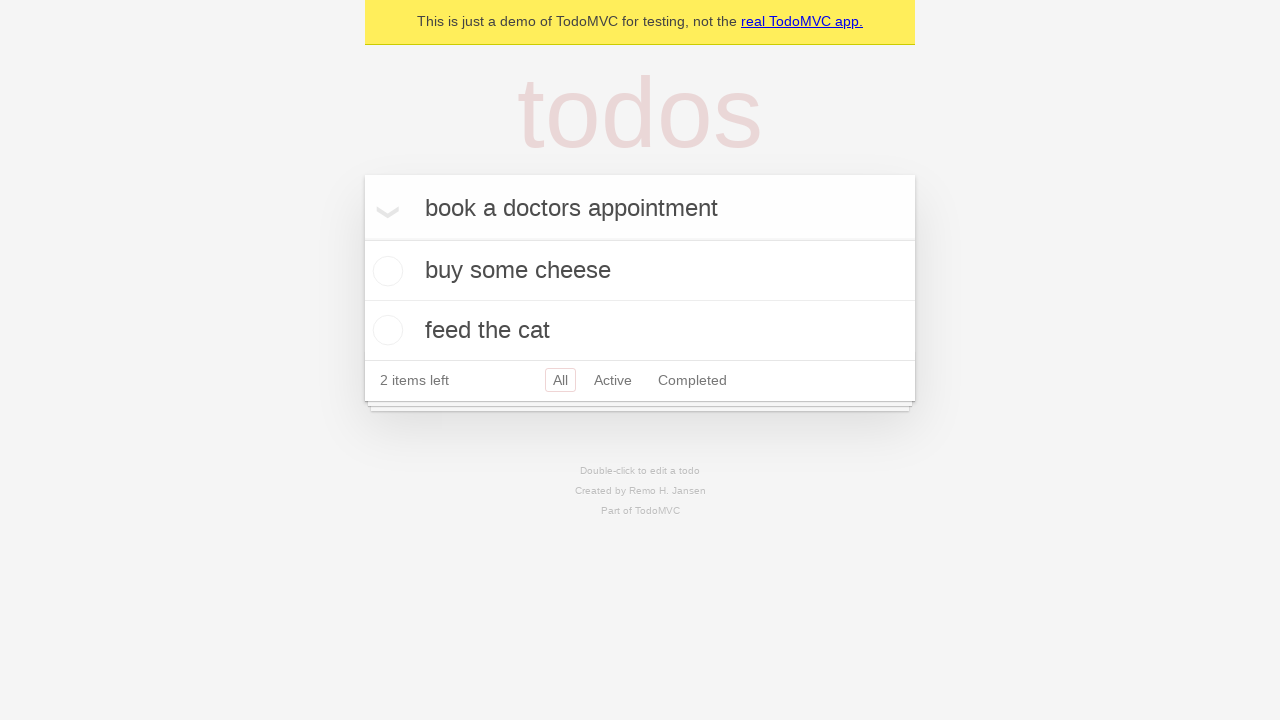

Pressed Enter to create third todo on .new-todo
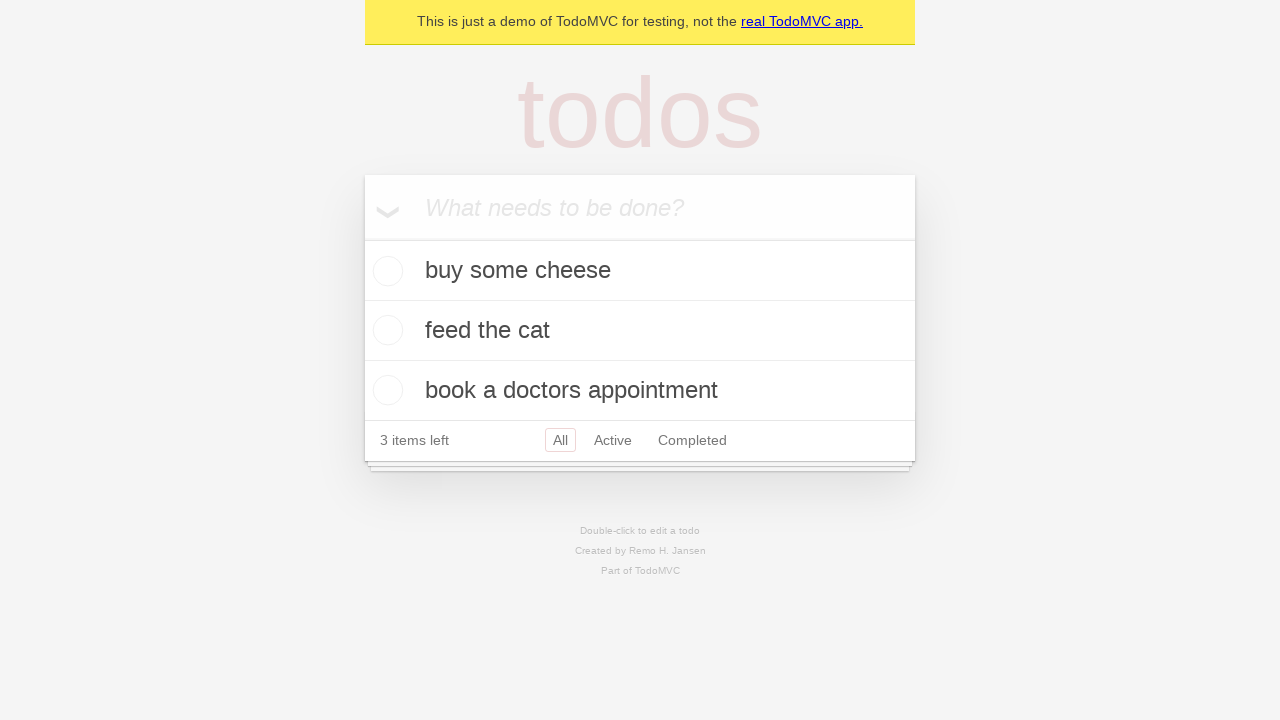

Double-clicked second todo to enter edit mode at (640, 331) on .todo-list li >> nth=1
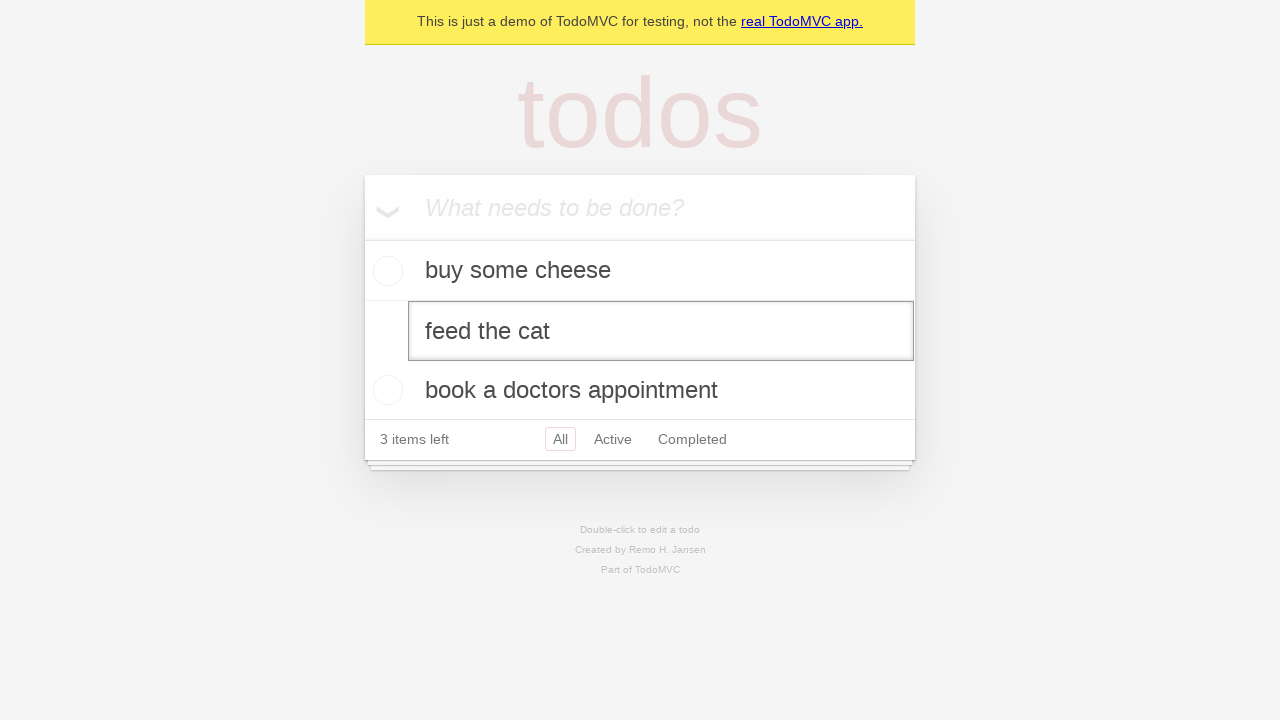

Filled edit field with 'buy some sausages' on .todo-list li >> nth=1 >> .edit
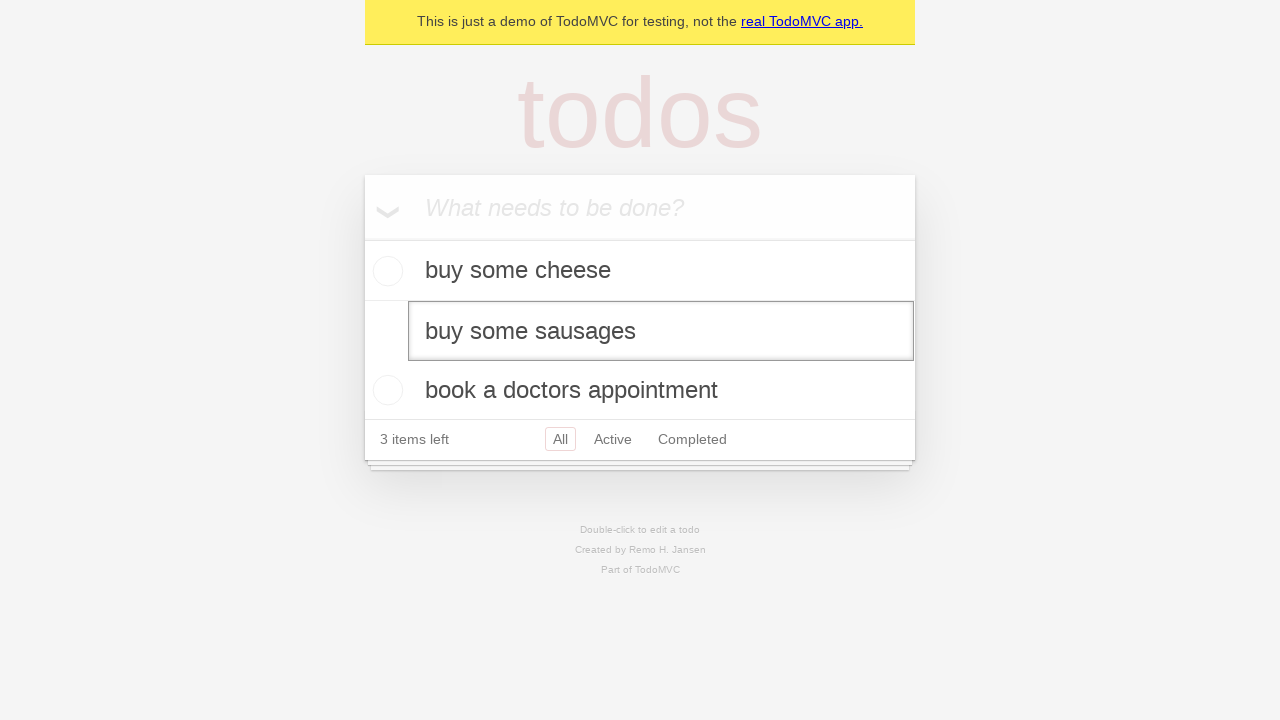

Triggered blur event on edit field to save changes
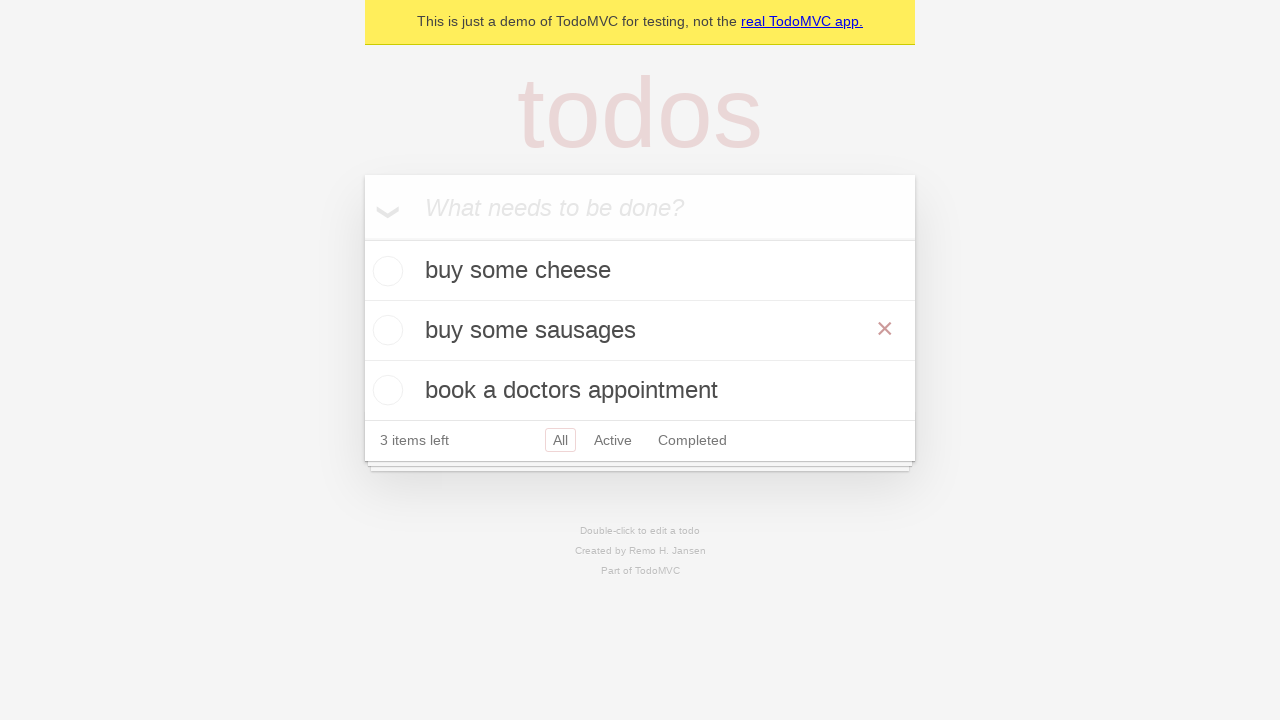

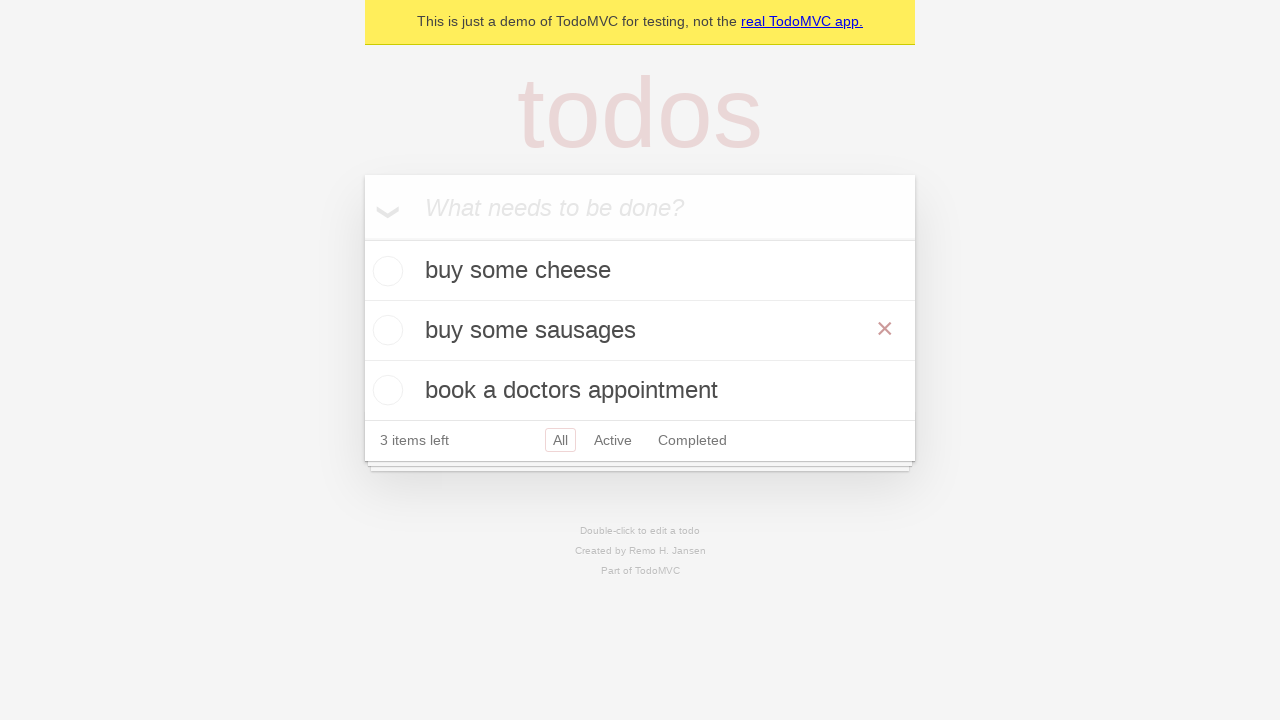